Navigates to Welcome to the Jungle job search page for Python developer positions and verifies that job listings are loaded and displayed.

Starting URL: https://www.welcometothejungle.com/fr/jobs?query=python%20developer

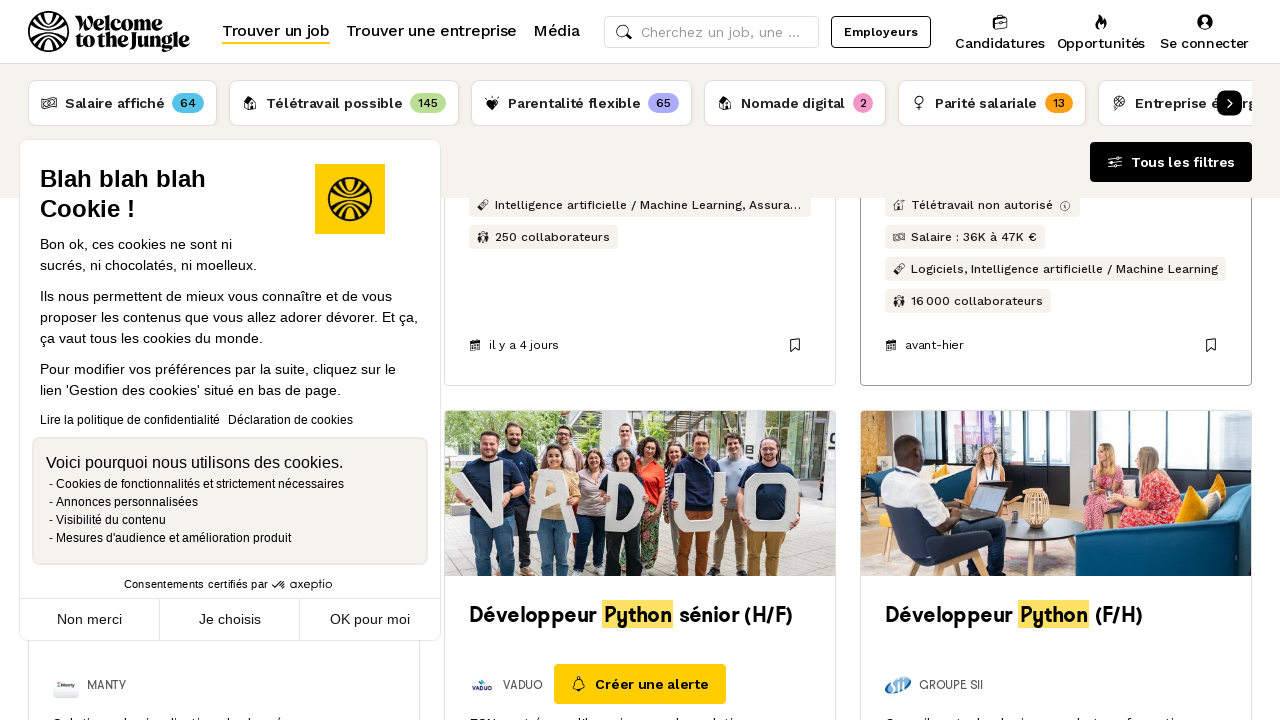

Job listings container loaded on Welcome to the Jungle page
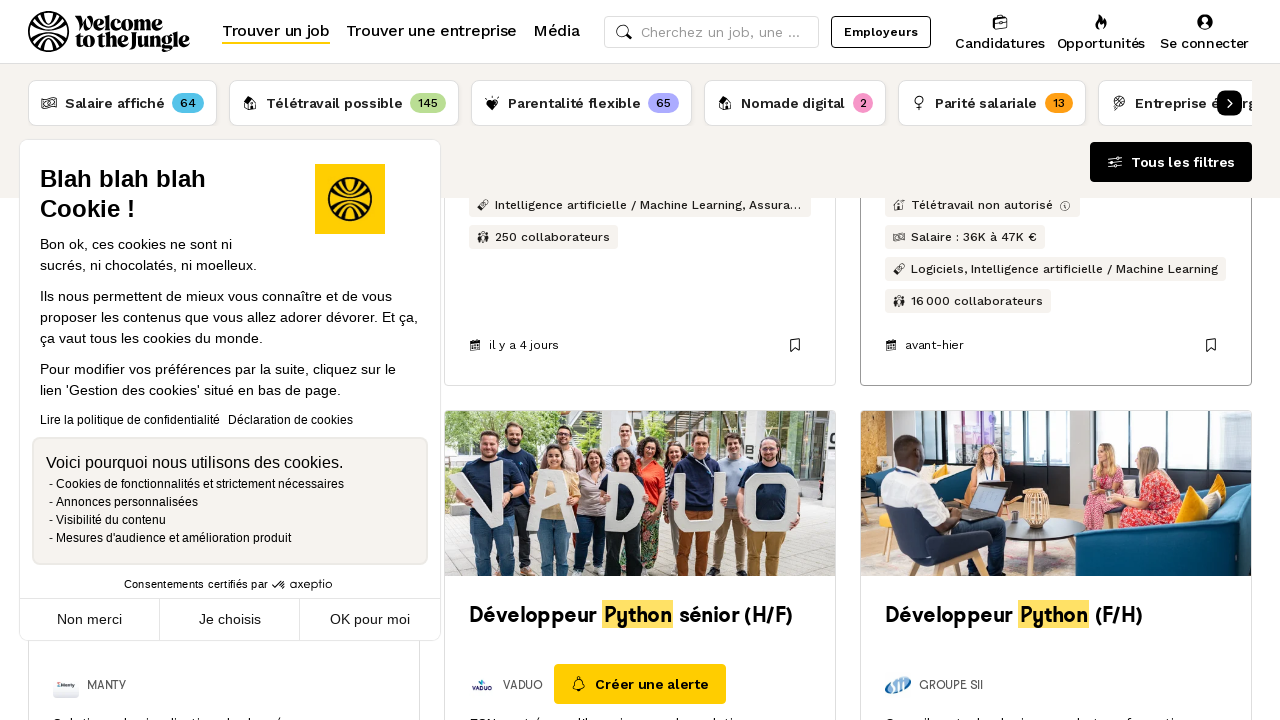

Job listing items verified as present in the list
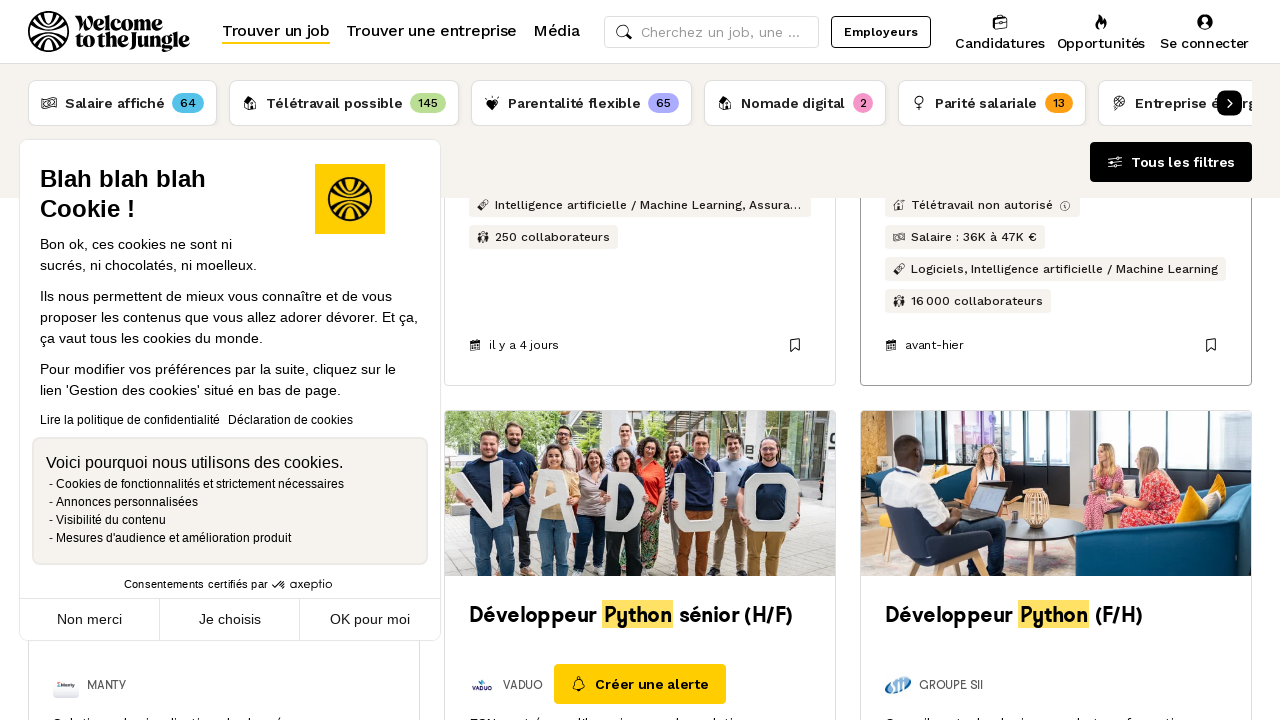

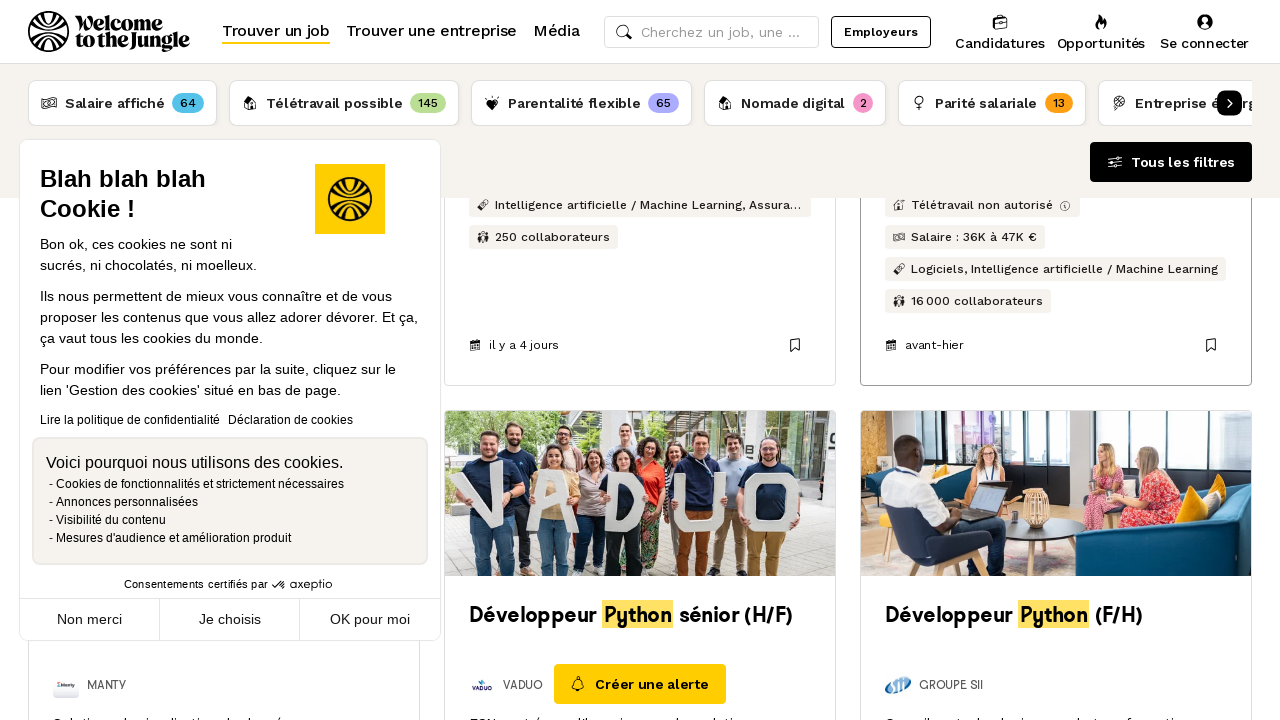